Tests adding todo items by filling the input field and pressing Enter, then verifying the items appear in the list

Starting URL: https://demo.playwright.dev/todomvc

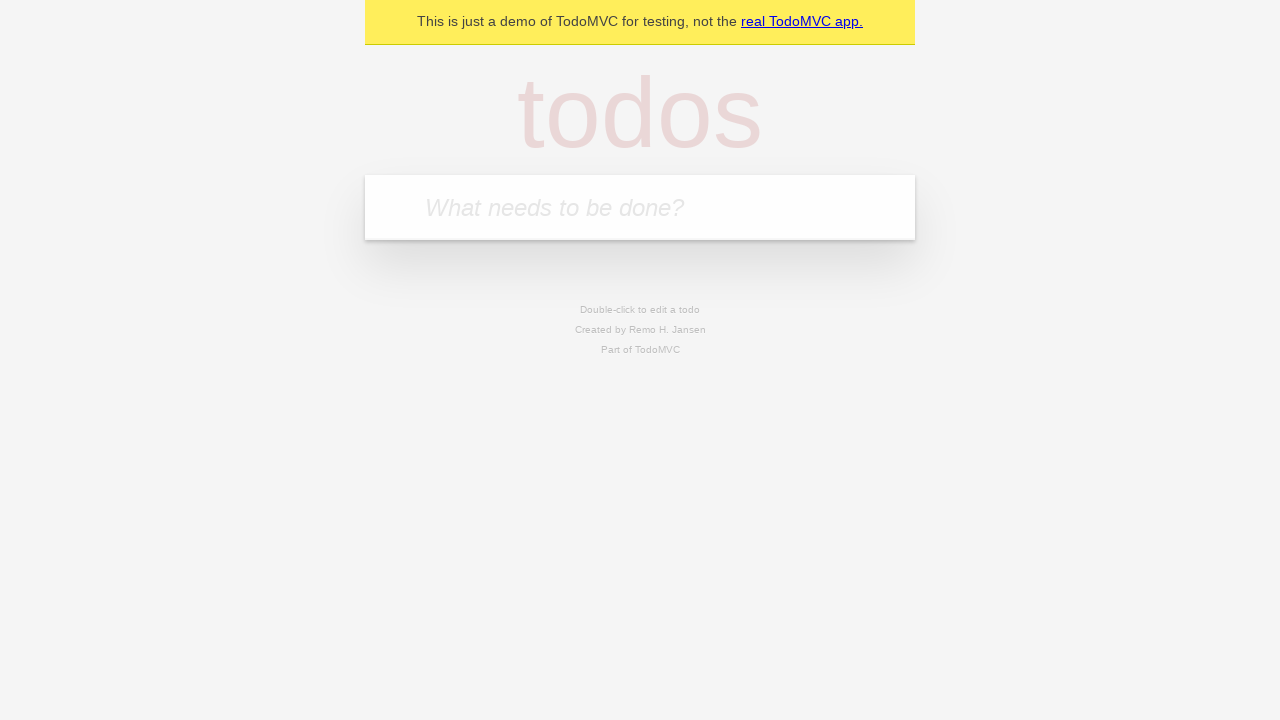

Filled input field with first todo 'buy some cheese' on .new-todo
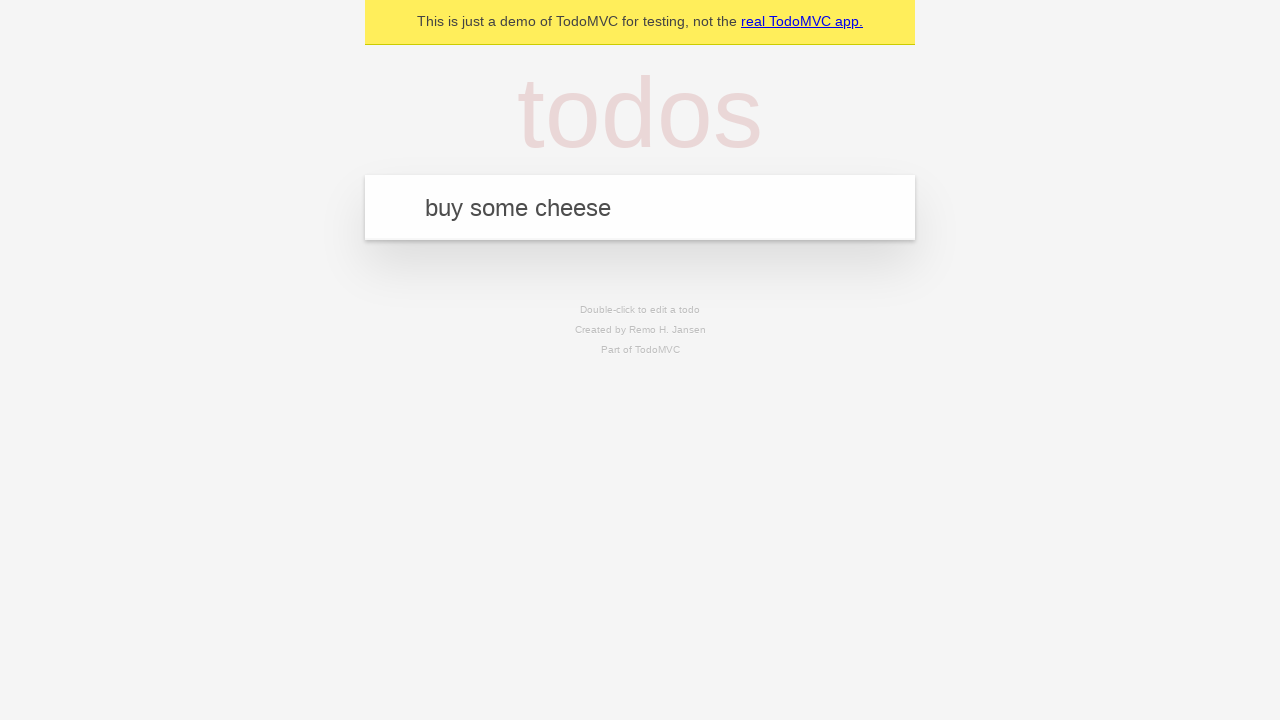

Pressed Enter to add first todo item on .new-todo
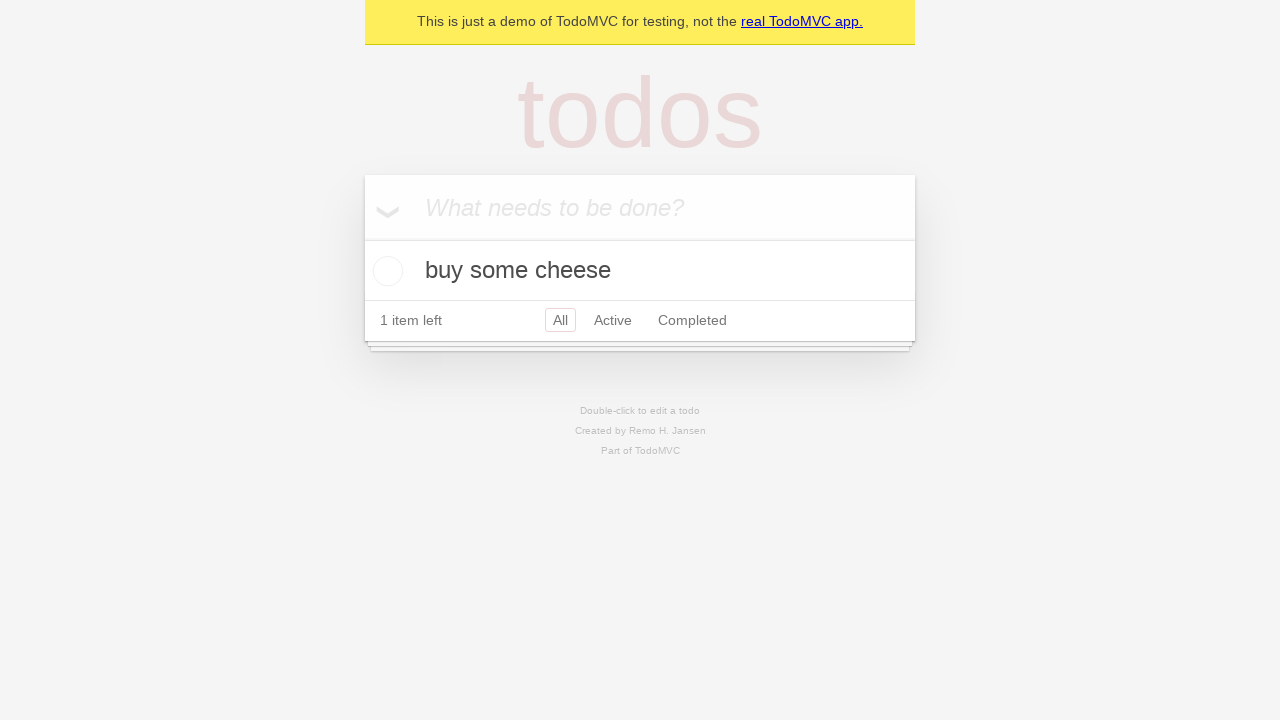

First todo item appeared in the list
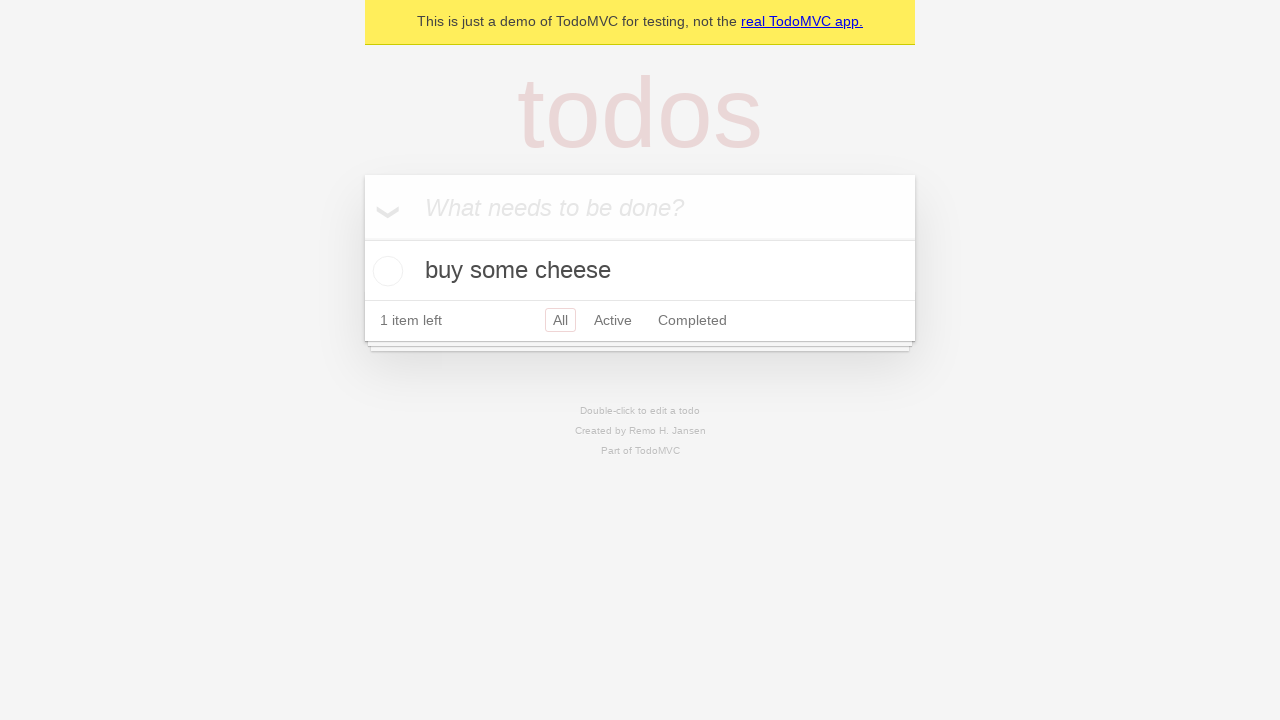

Filled input field with second todo 'feed the cat' on .new-todo
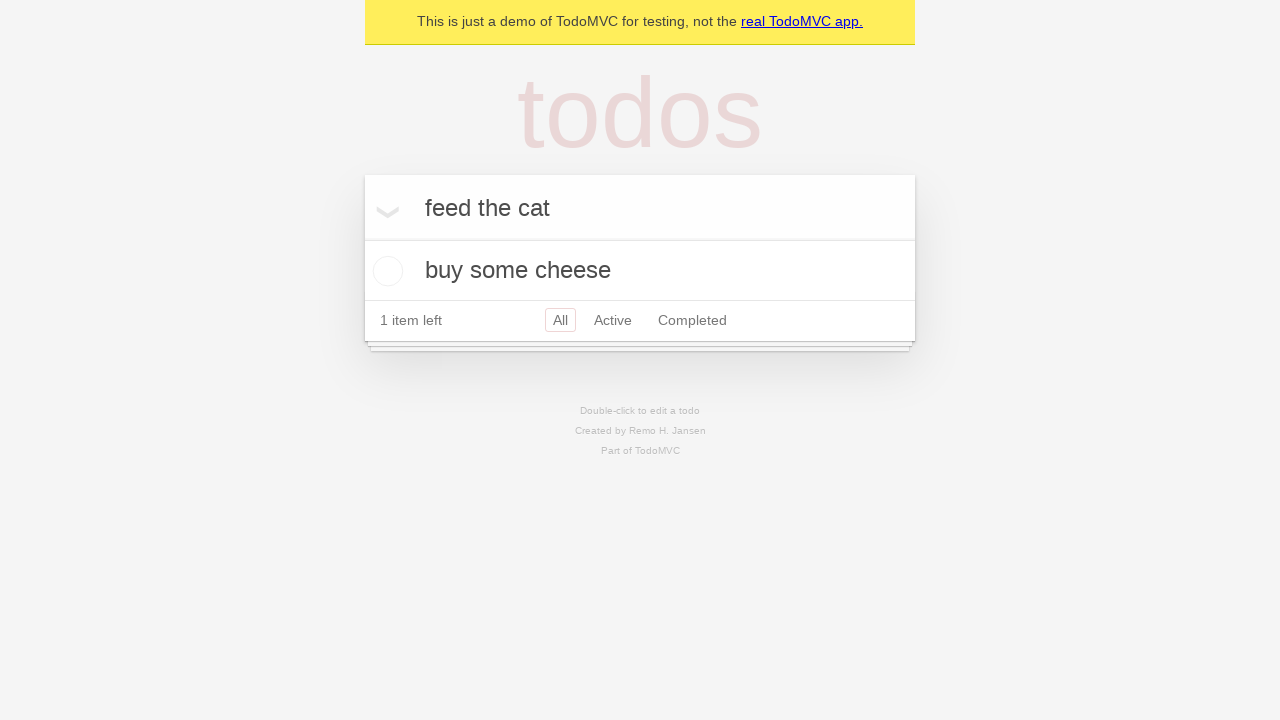

Pressed Enter to add second todo item on .new-todo
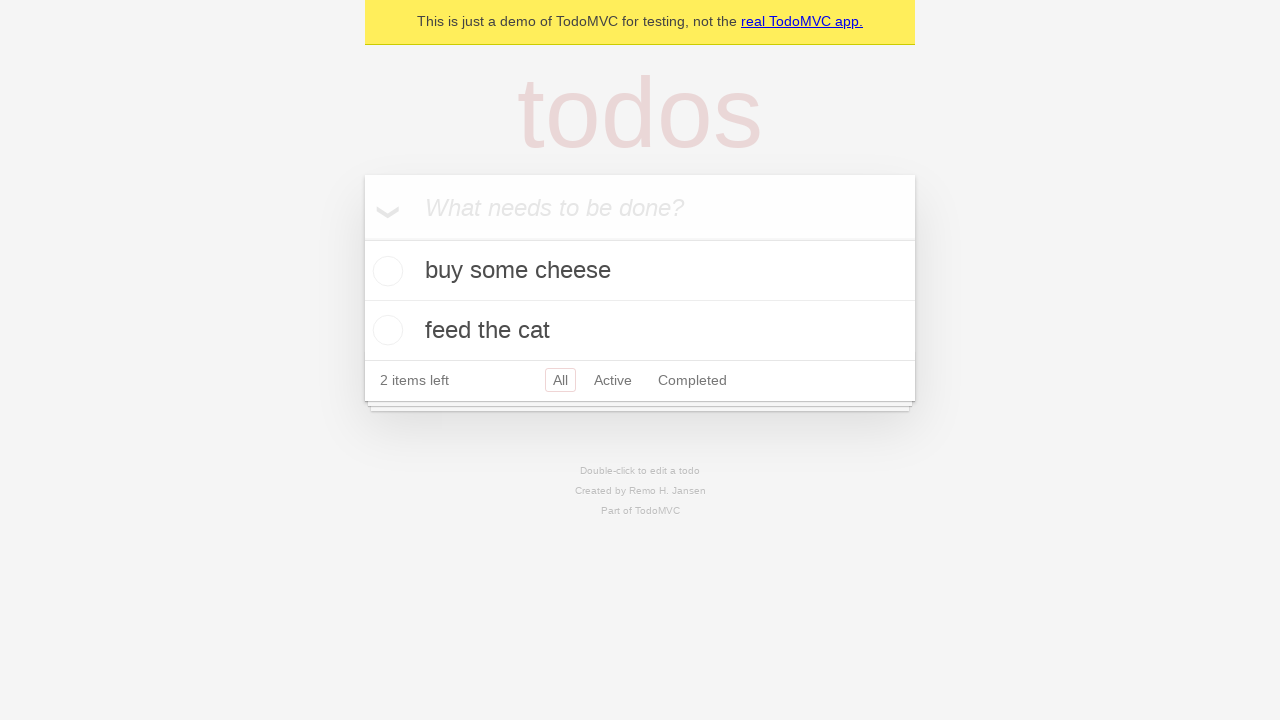

Second todo item appeared in the list
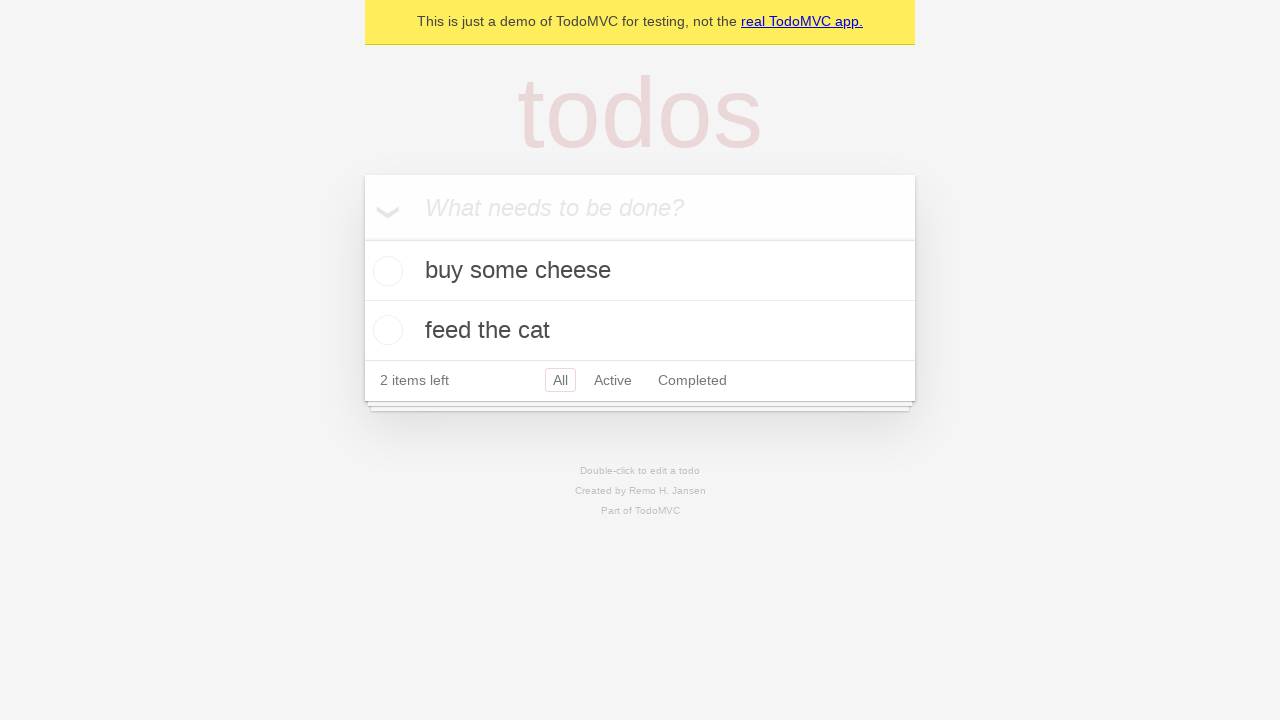

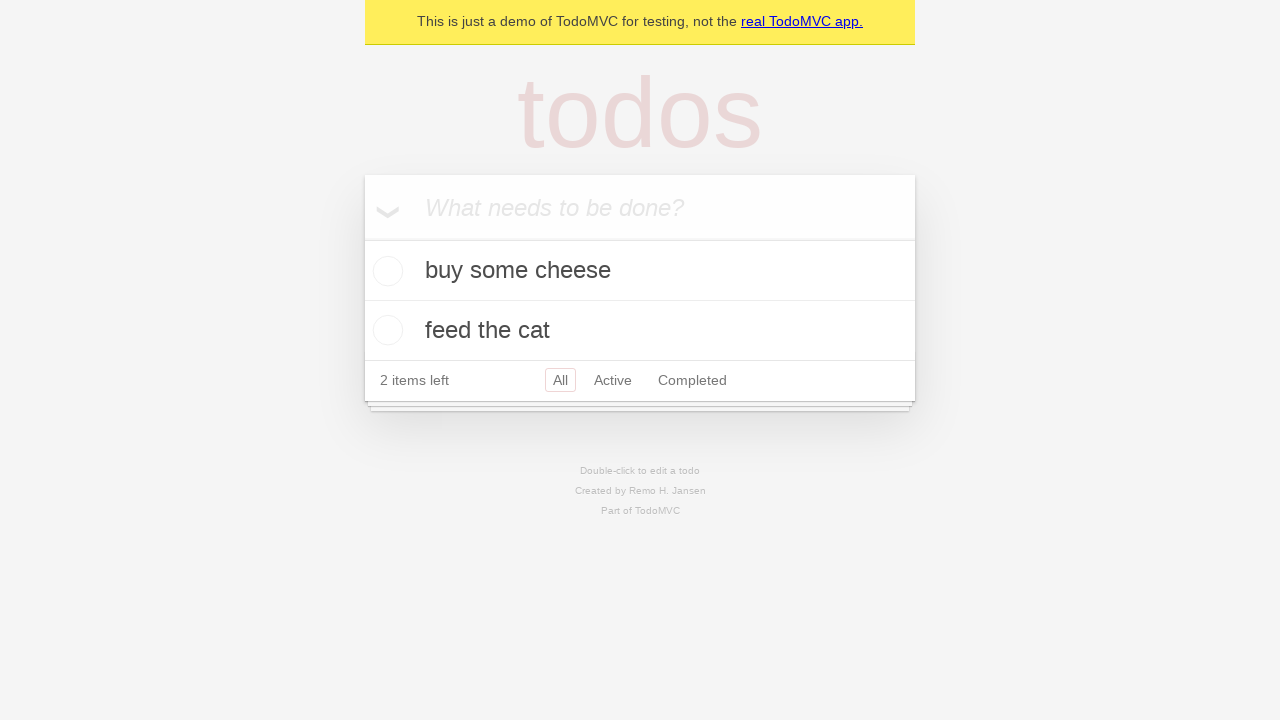